Navigates to a page and highlights a specific element by changing its border style to verify the locator is targeting the correct element

Starting URL: http://the-internet.herokuapp.com/large

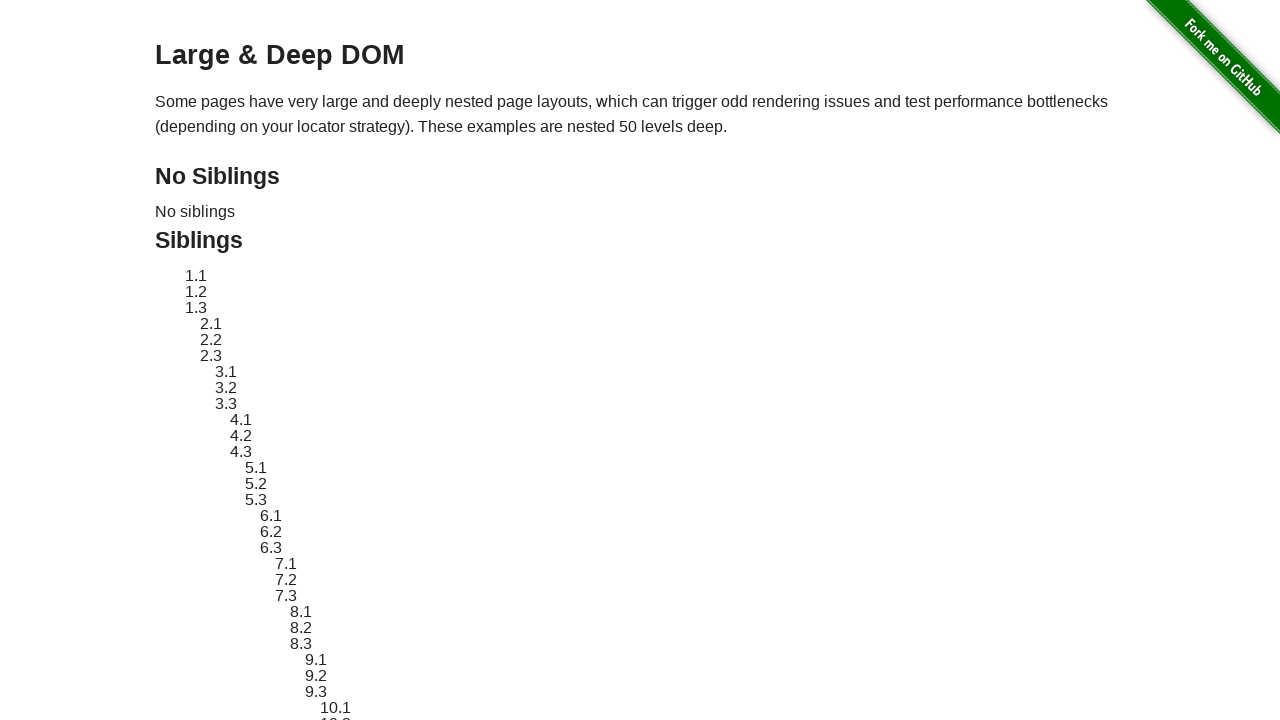

Navigated to http://the-internet.herokuapp.com/large
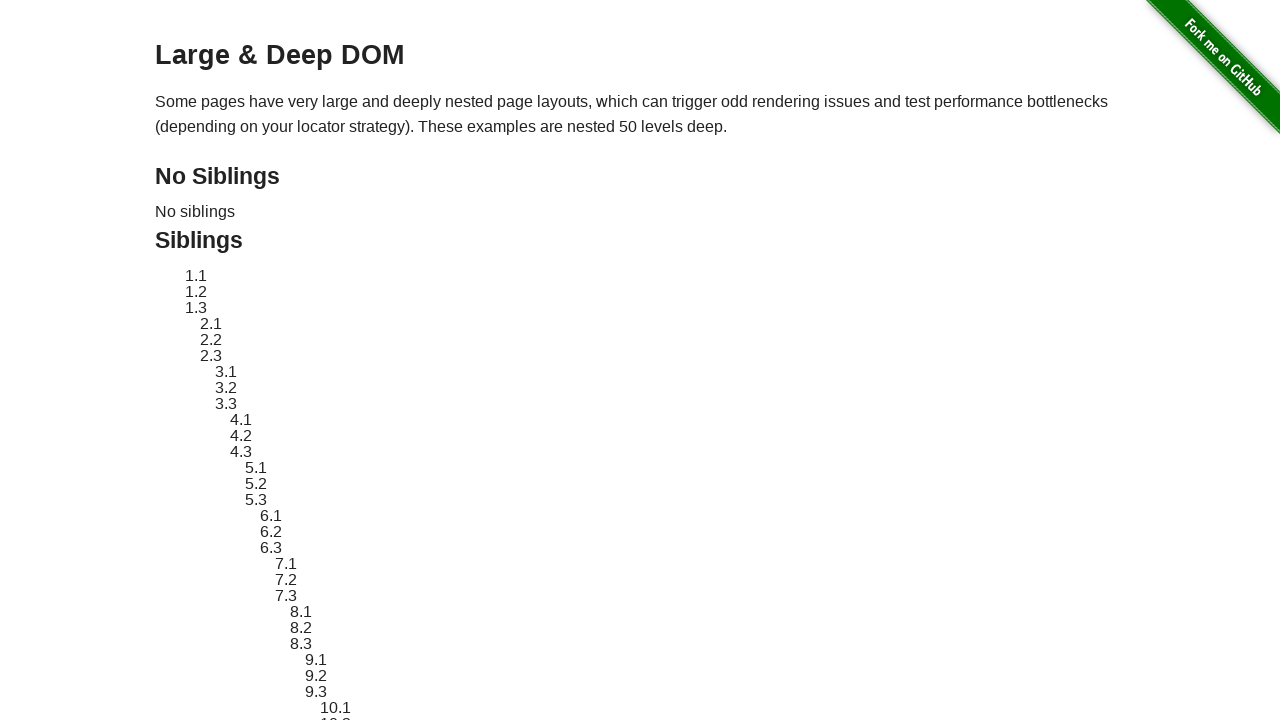

Located element with ID 'sibling-2.3'
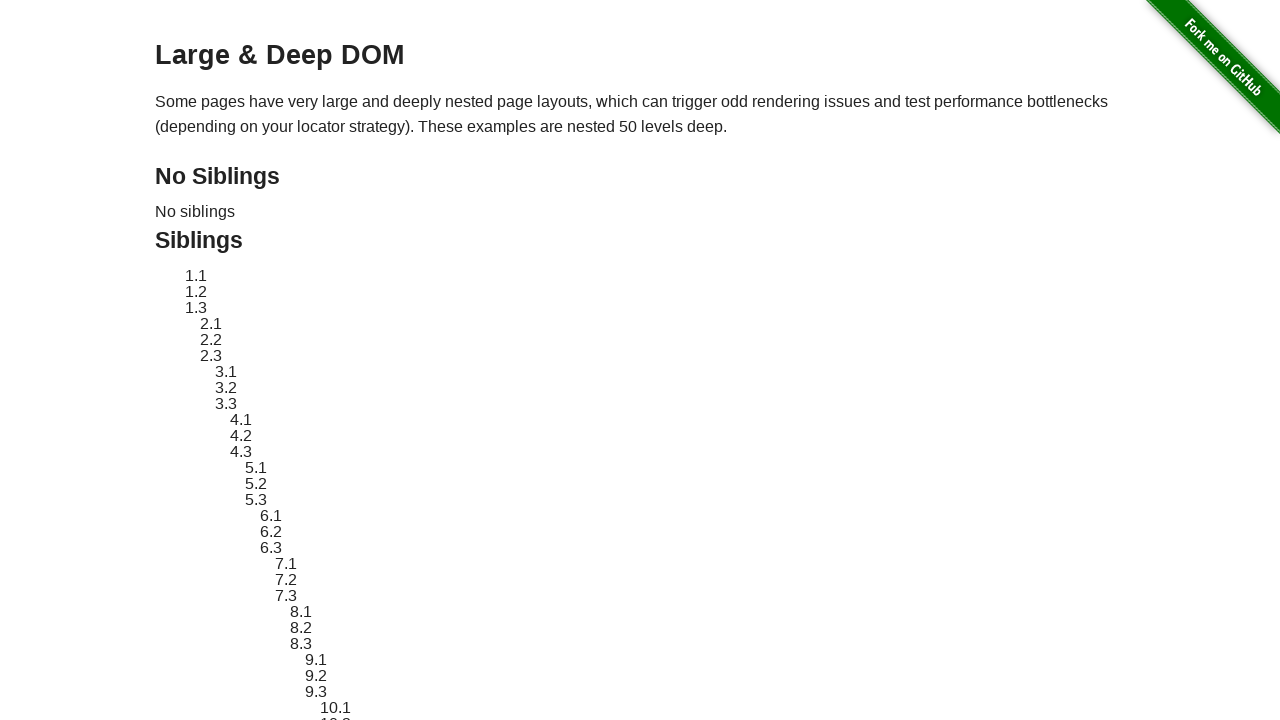

Retrieved original style attribute from element
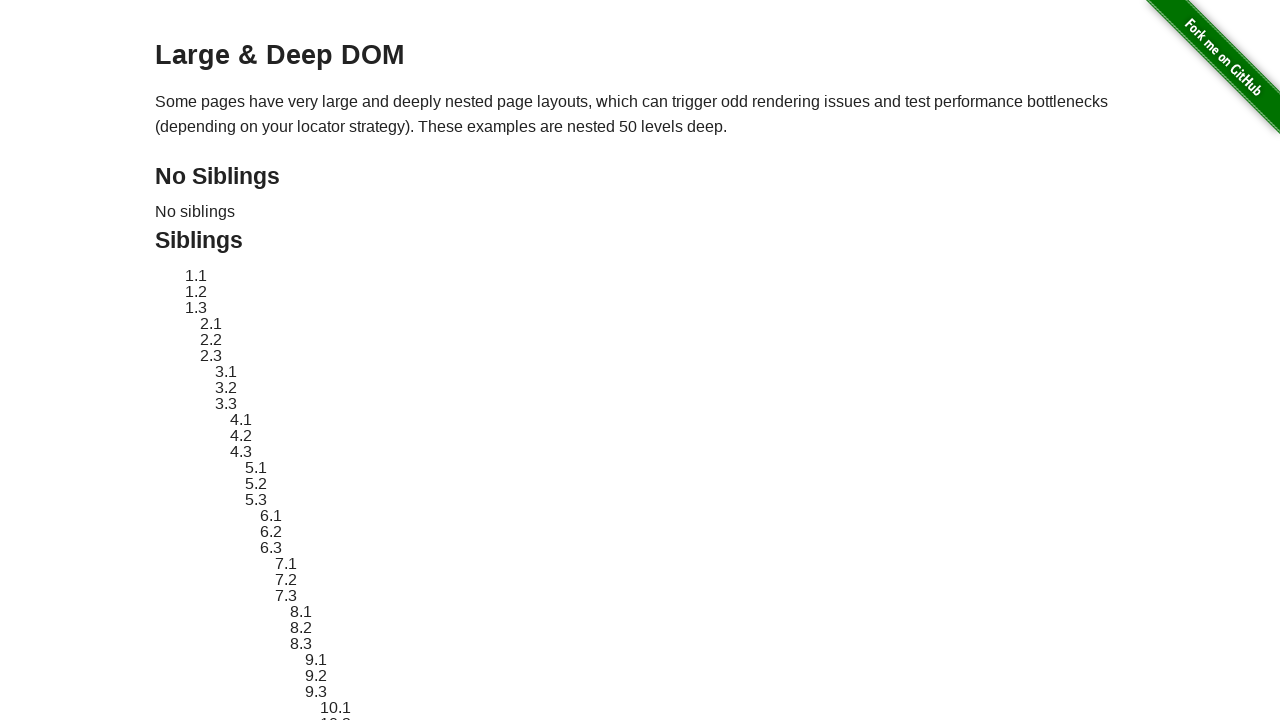

Applied red dashed border style to element to verify correct locator targeting
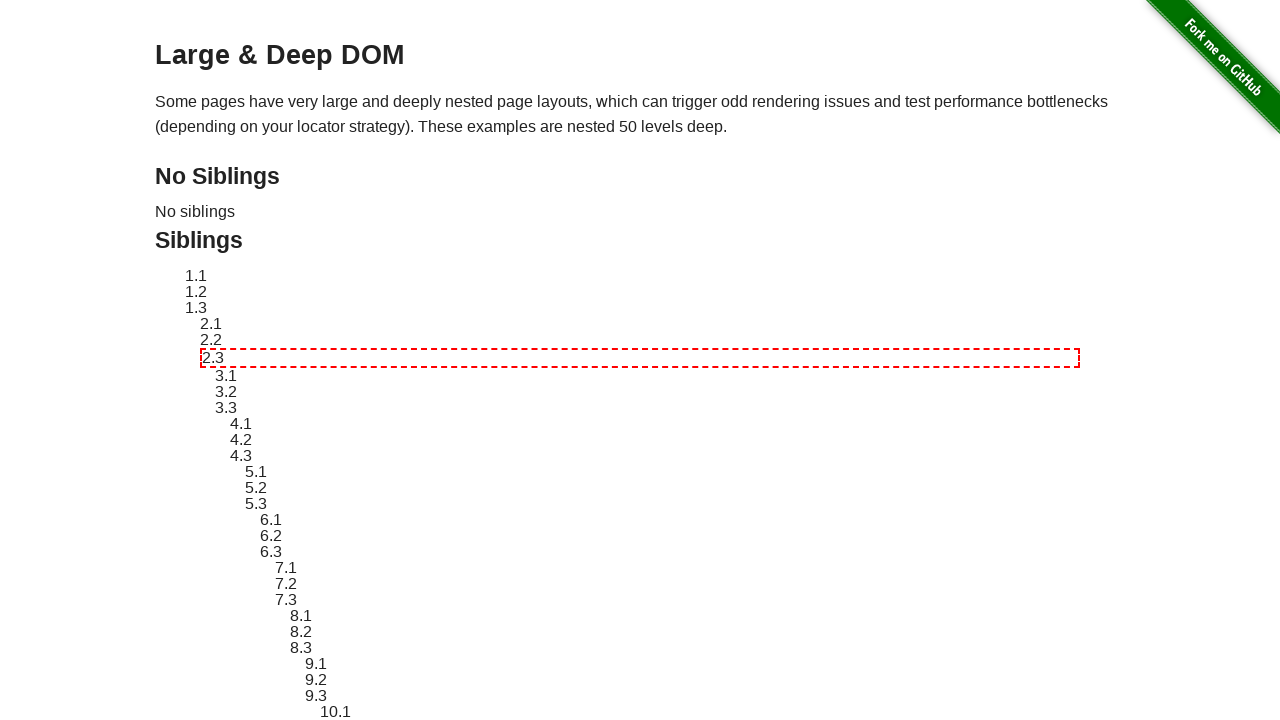

Waited 3 seconds to visually observe the highlighted element
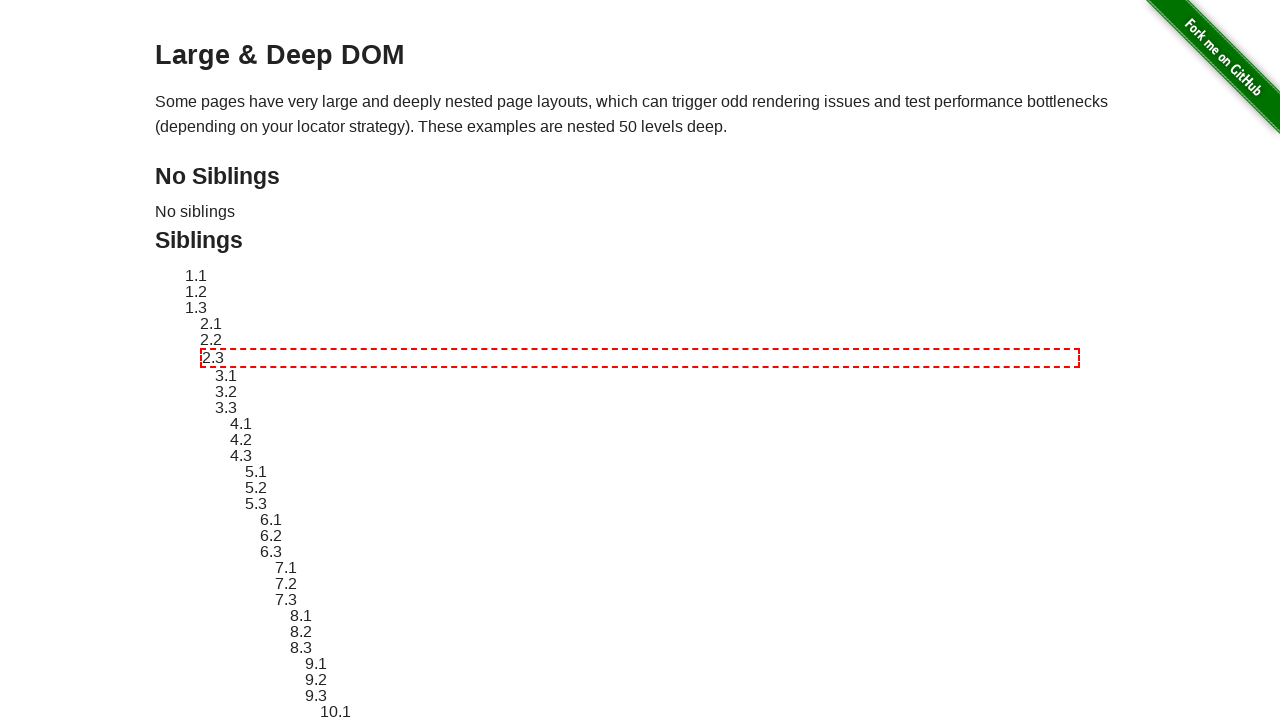

Reverted element style to original state
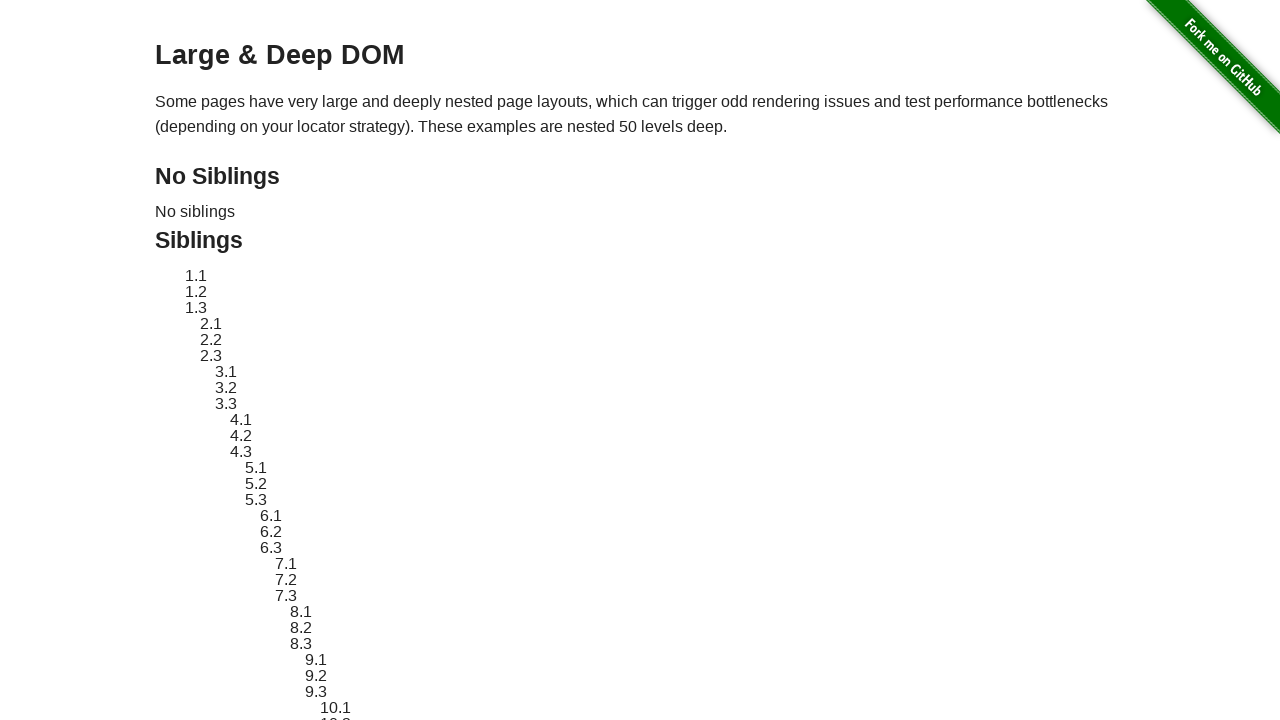

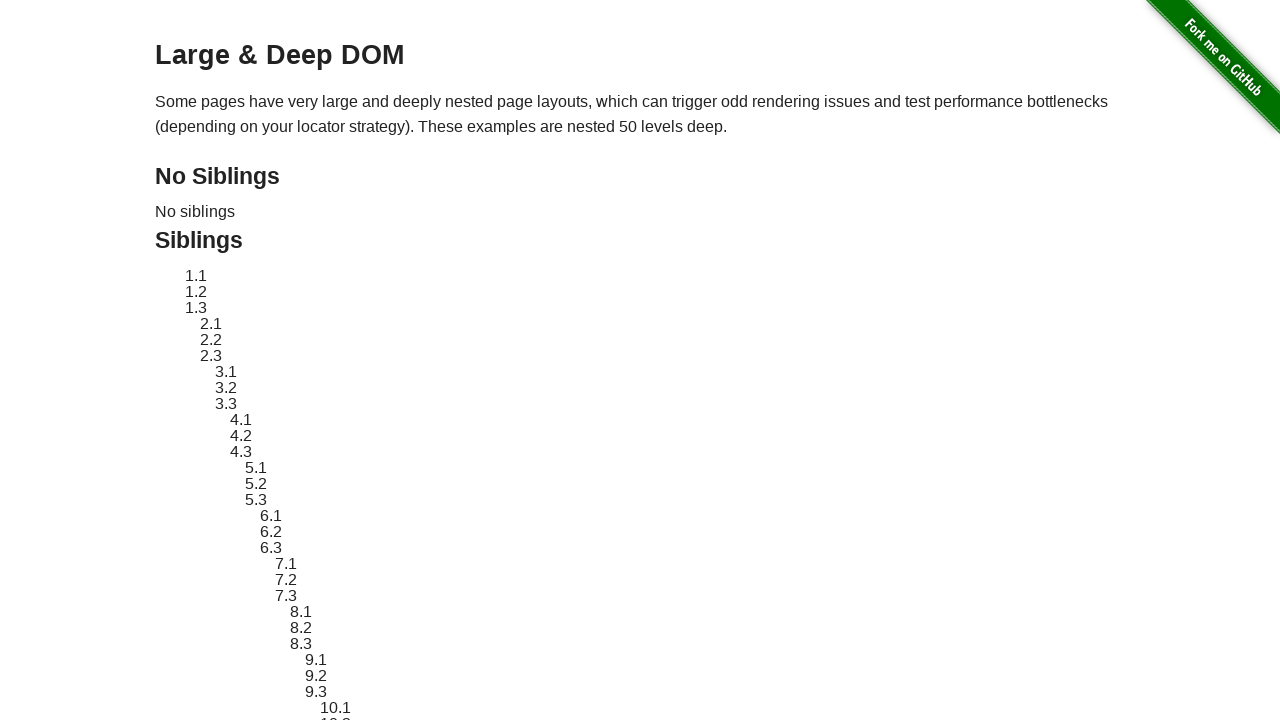